Tests that entering a mix of letters and numbers in zip code field shows an error message about invalid format

Starting URL: https://www.sharelane.com/cgi-bin/register.py

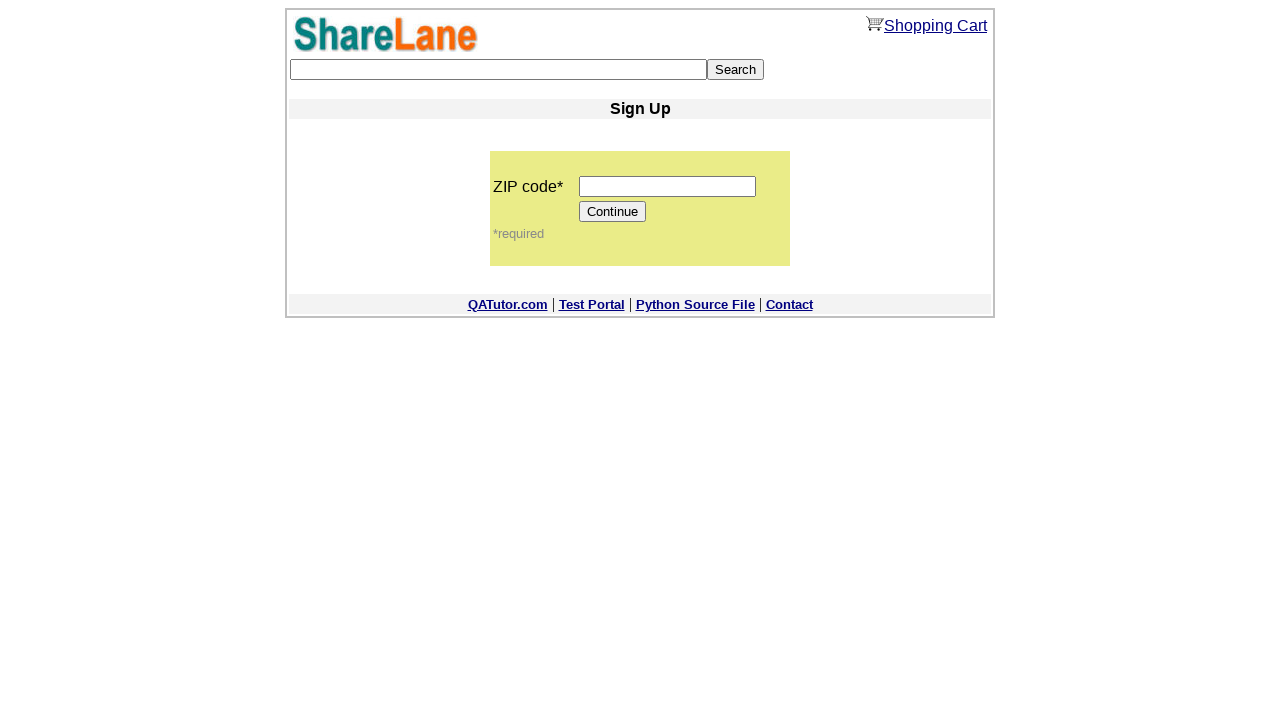

Entered mixed letters and numbers 'as25g' in zip code field on input[name='zip_code']
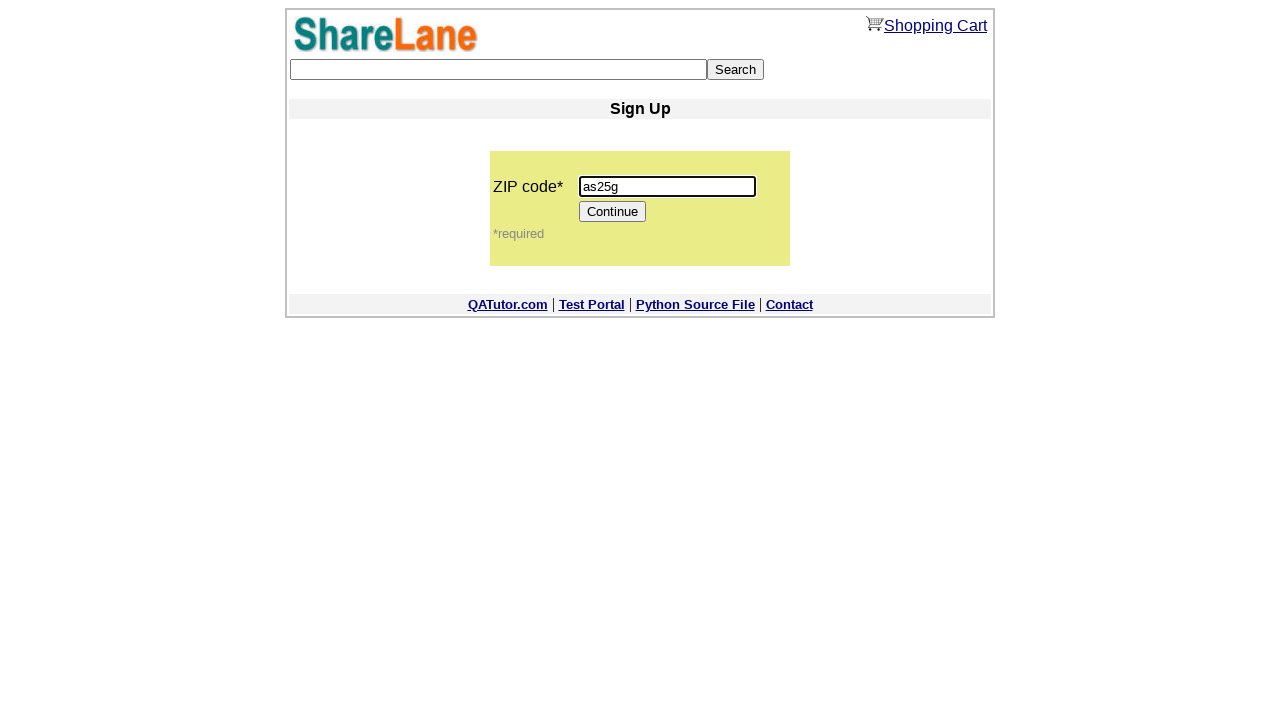

Clicked Continue button to submit form at (613, 212) on input[value='Continue']
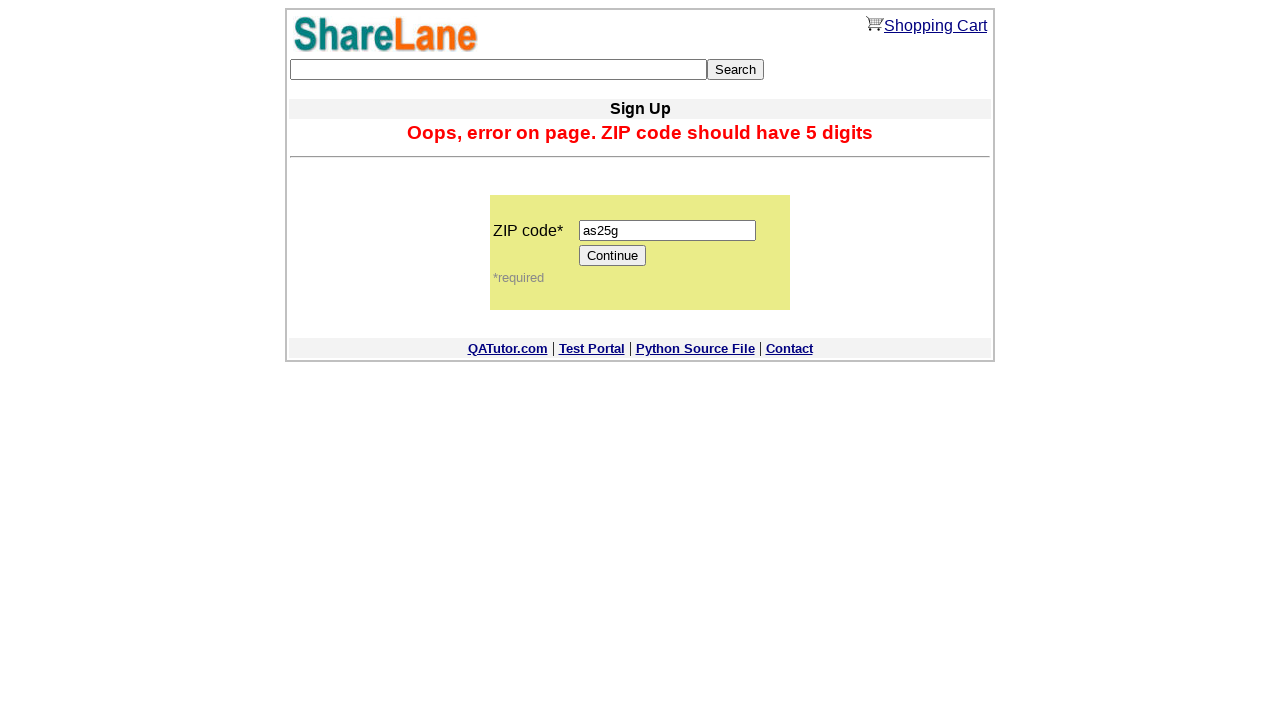

Verified error message displayed: 'Oops, error on page. ZIP code should have 5 digits'
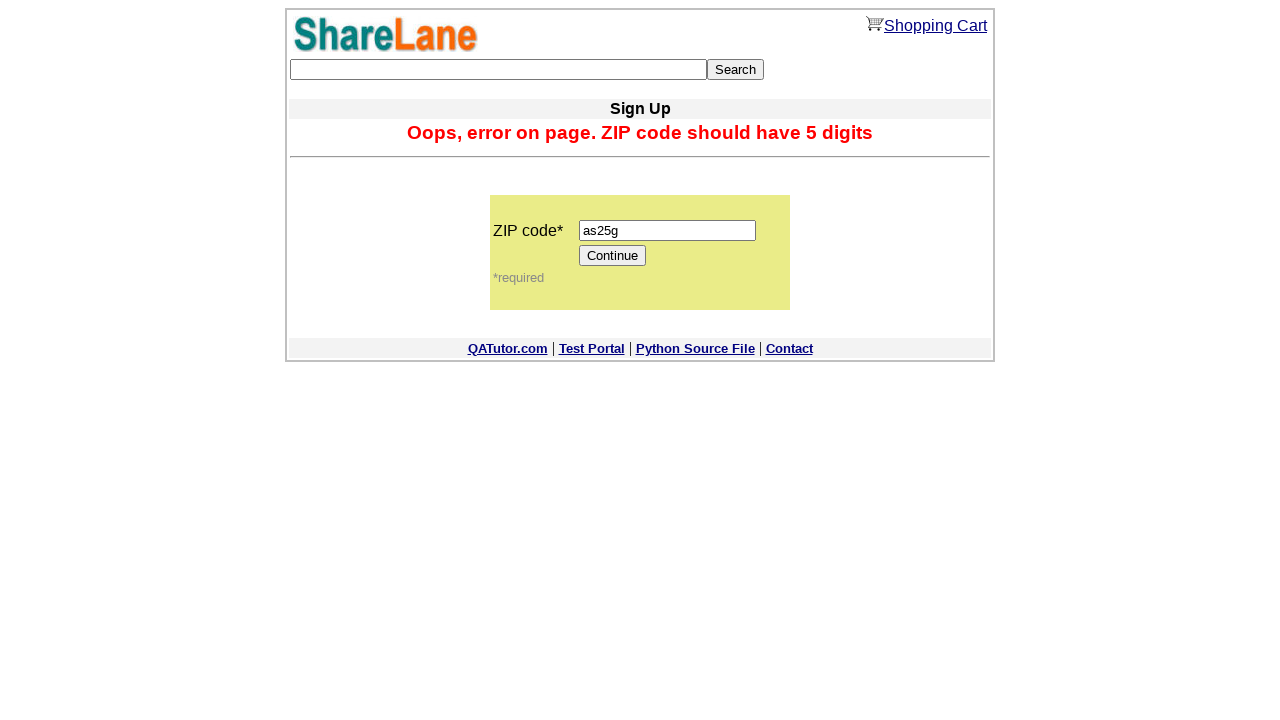

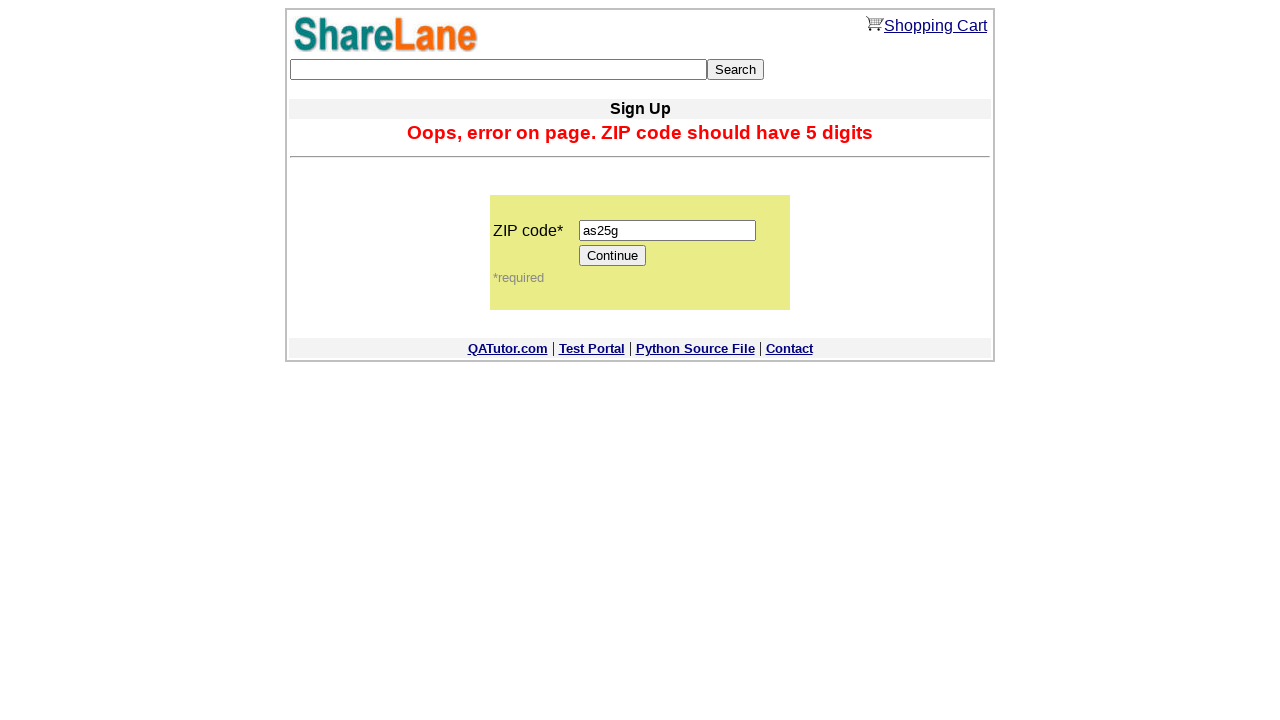